Tests form filling functionality by entering name, email, phone, and address into a contact form on a test automation practice site

Starting URL: https://testautomationpractice.blogspot.com/

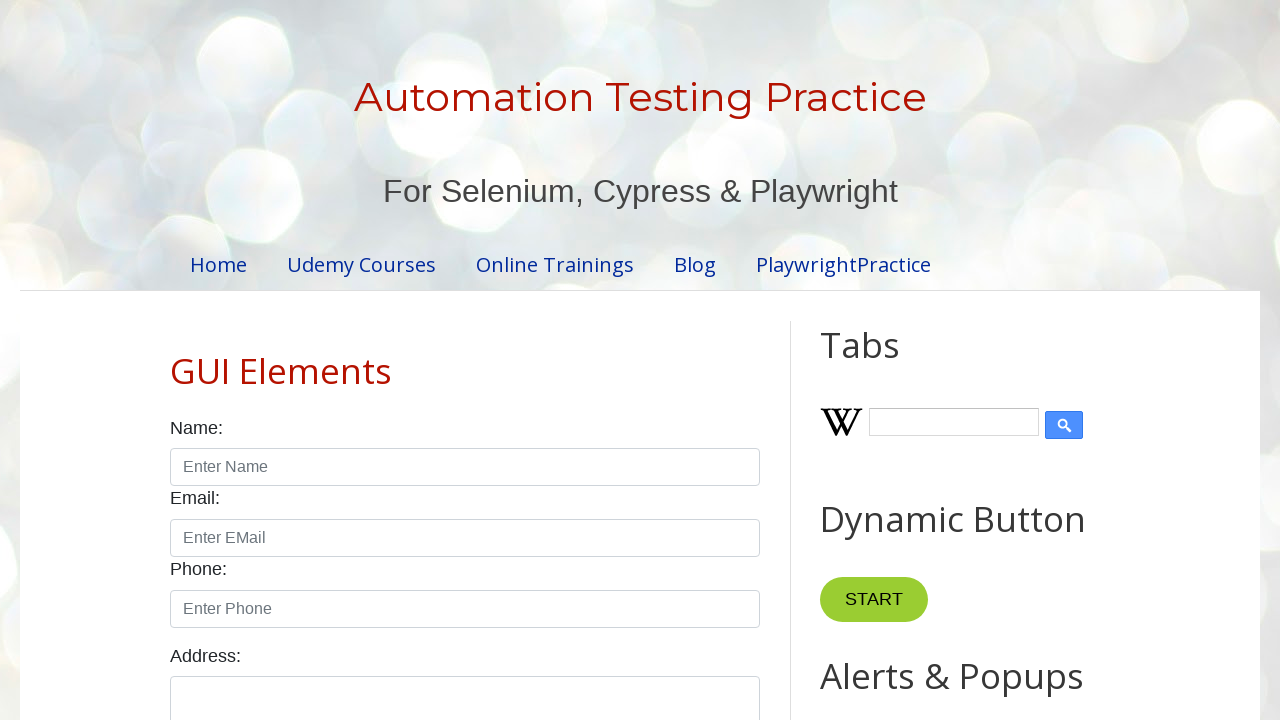

Filled name field with 'vaibhav' on input[id='name']
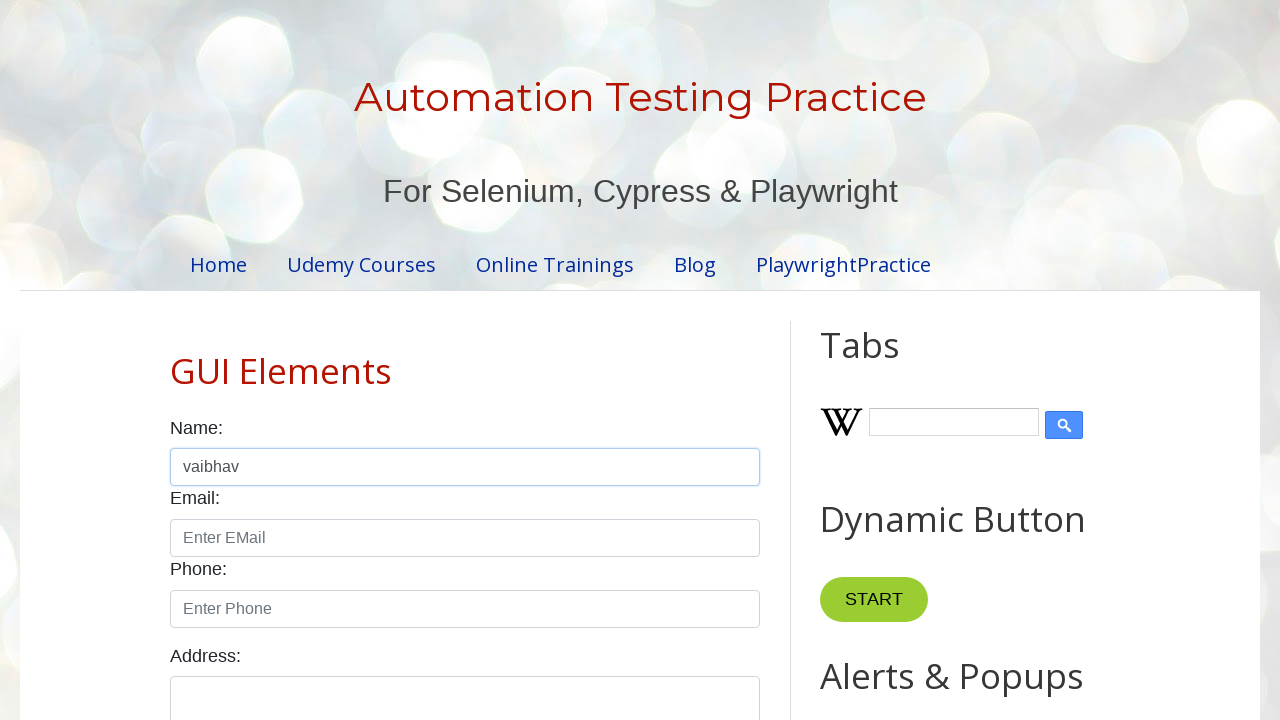

Filled email field with 'vaibhavc121@gmail.com' on input[id='email']
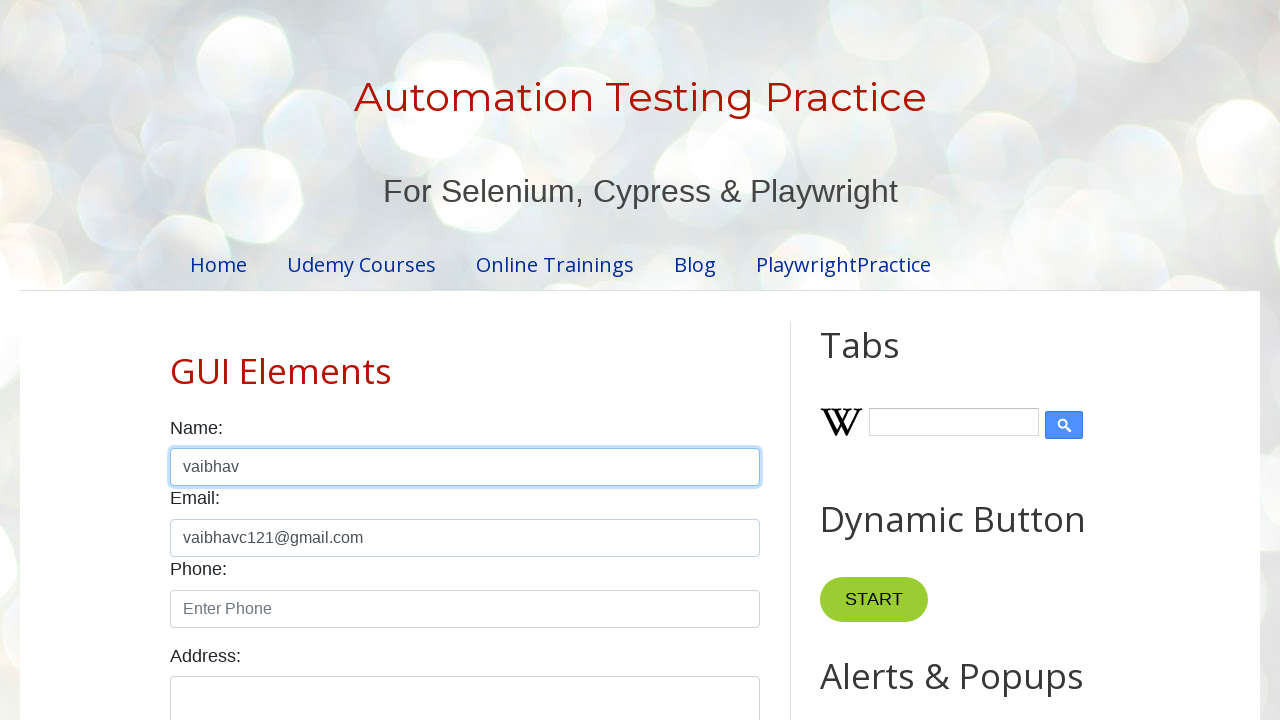

Filled phone field with '8208992890' on input[id='phone']
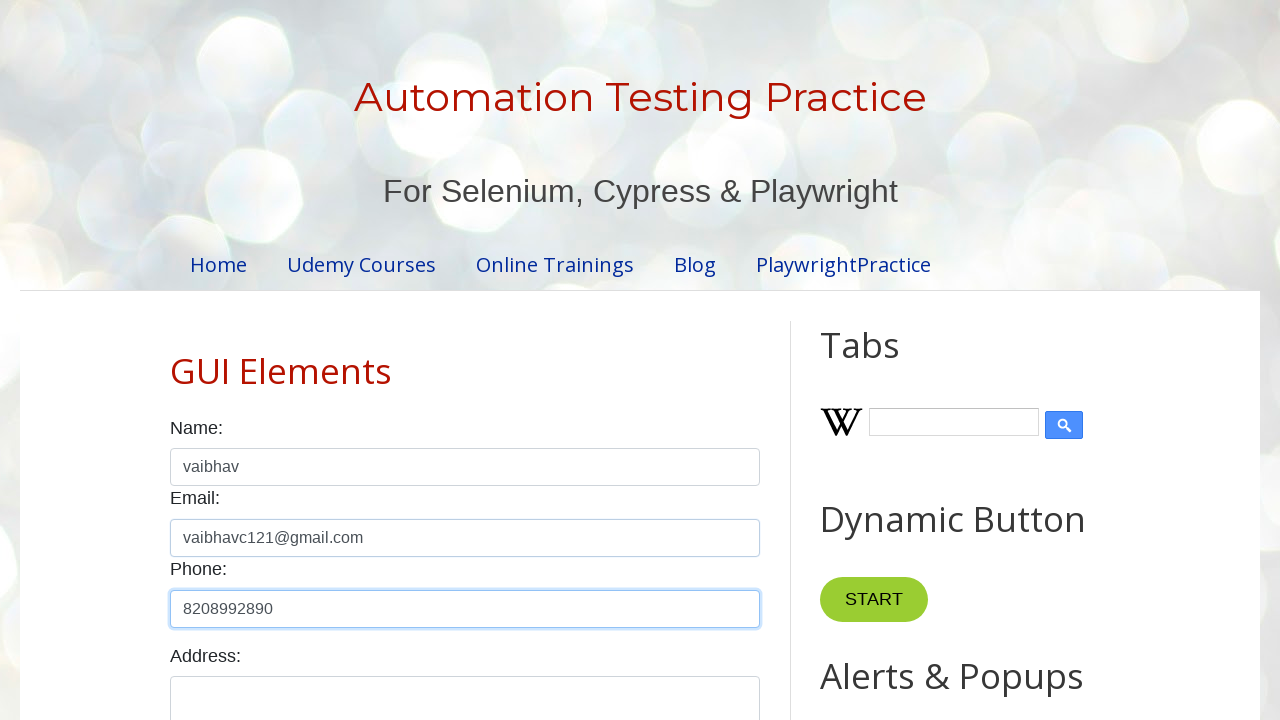

Filled address field with 'pune' on textarea[id='textarea']
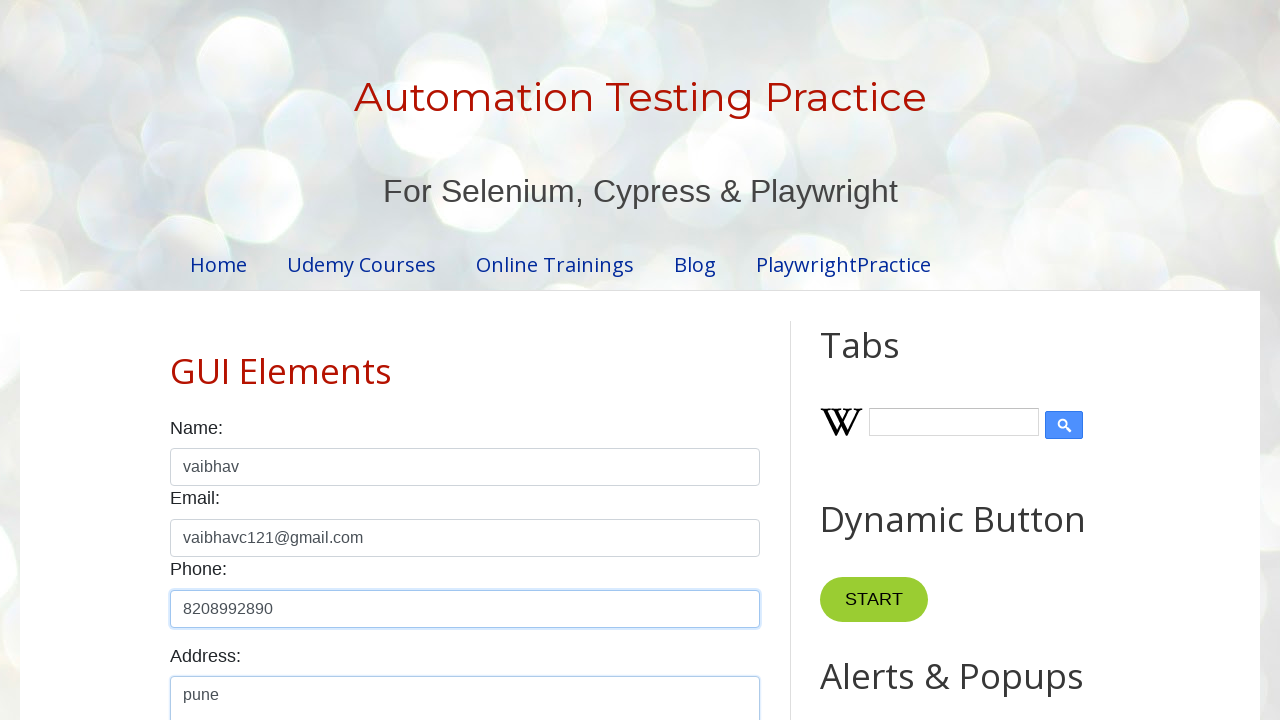

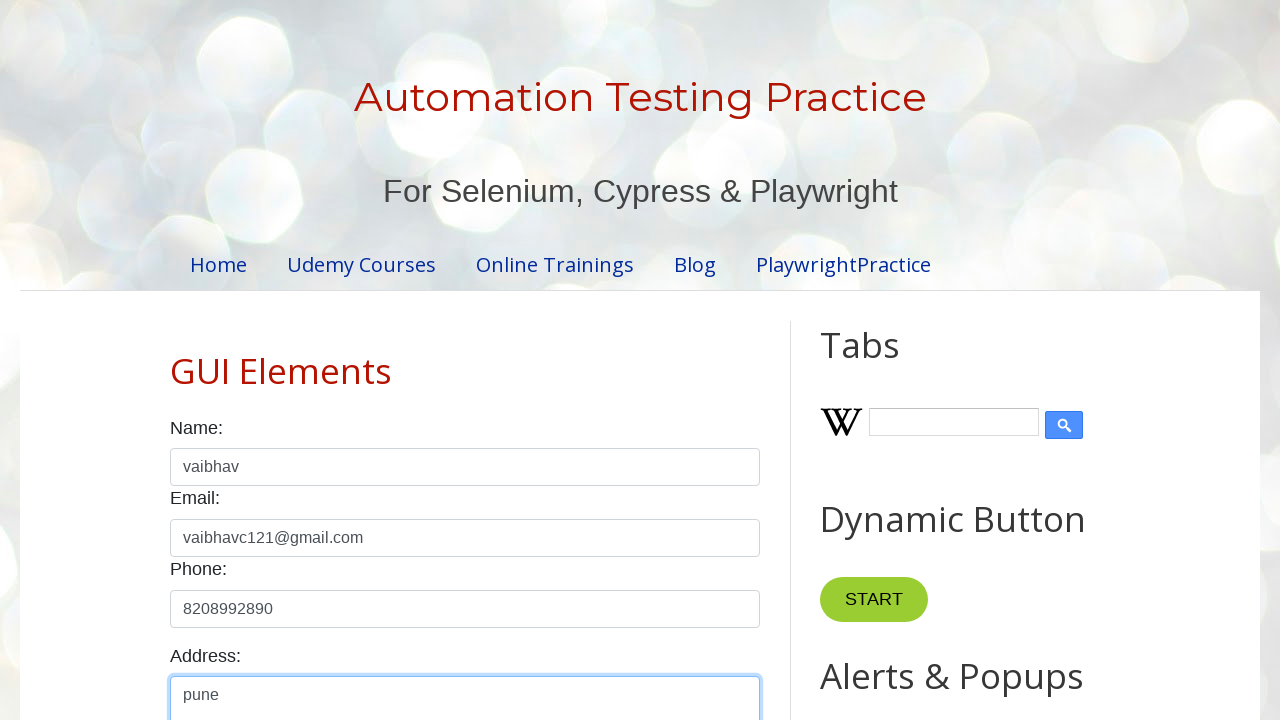